Tests browser context setup by navigating to a page and verifying the page title

Starting URL: https://www.rahulshettyacademy.com/loginpagePractise/

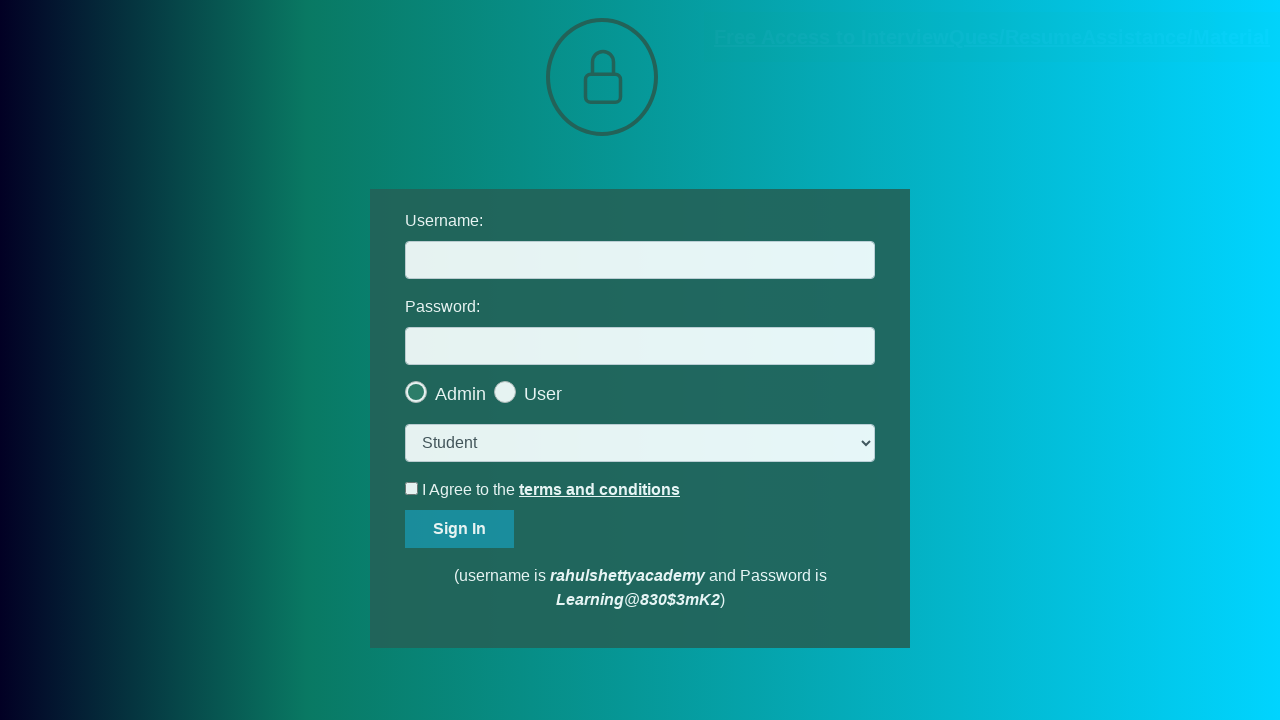

Waited for page to load (domcontentloaded state reached)
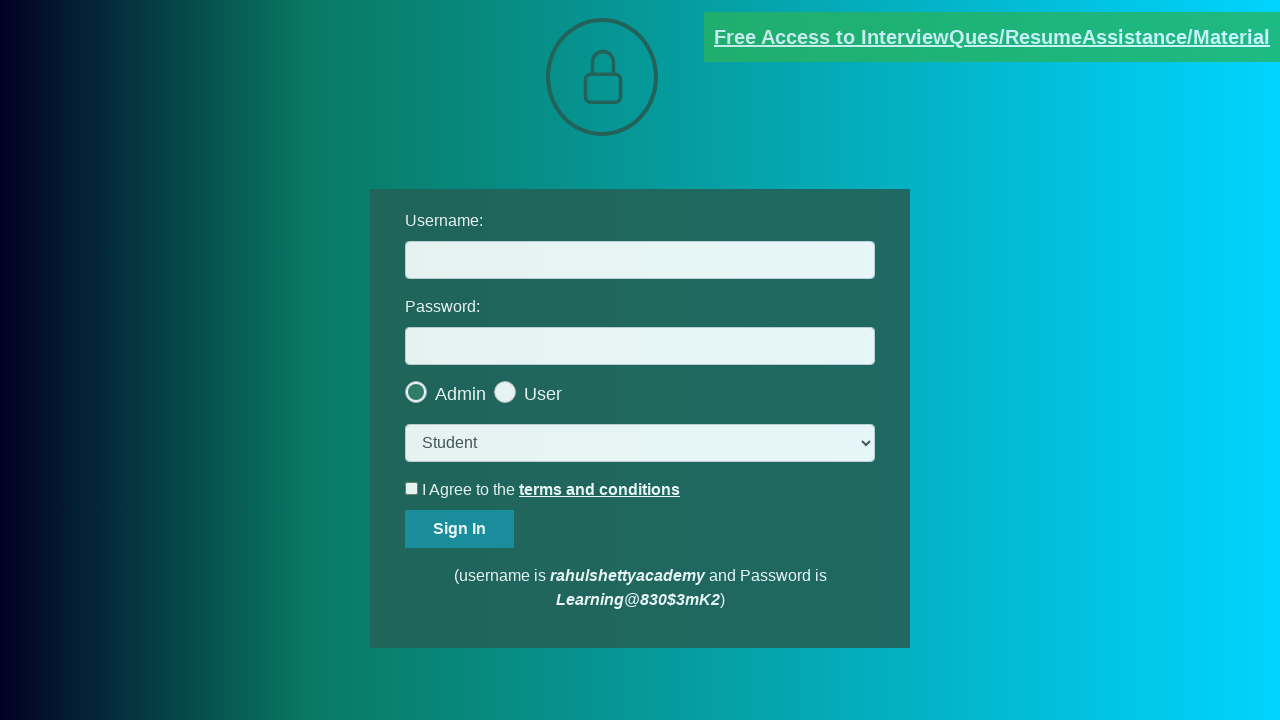

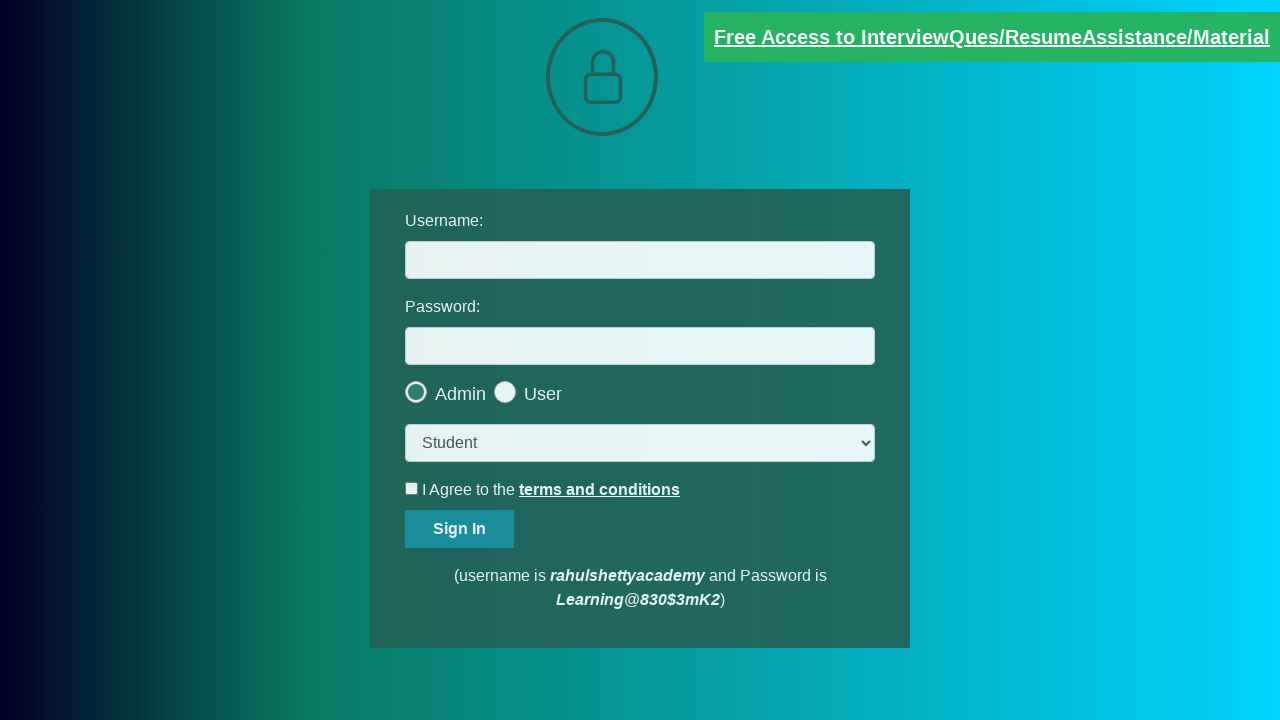